Tests window/tab handling by opening a new tab, interacting with elements and alerts in the new tab, then returning to the parent window to fill a text field

Starting URL: https://www.hyrtutorials.com/p/window-handles-practice.html

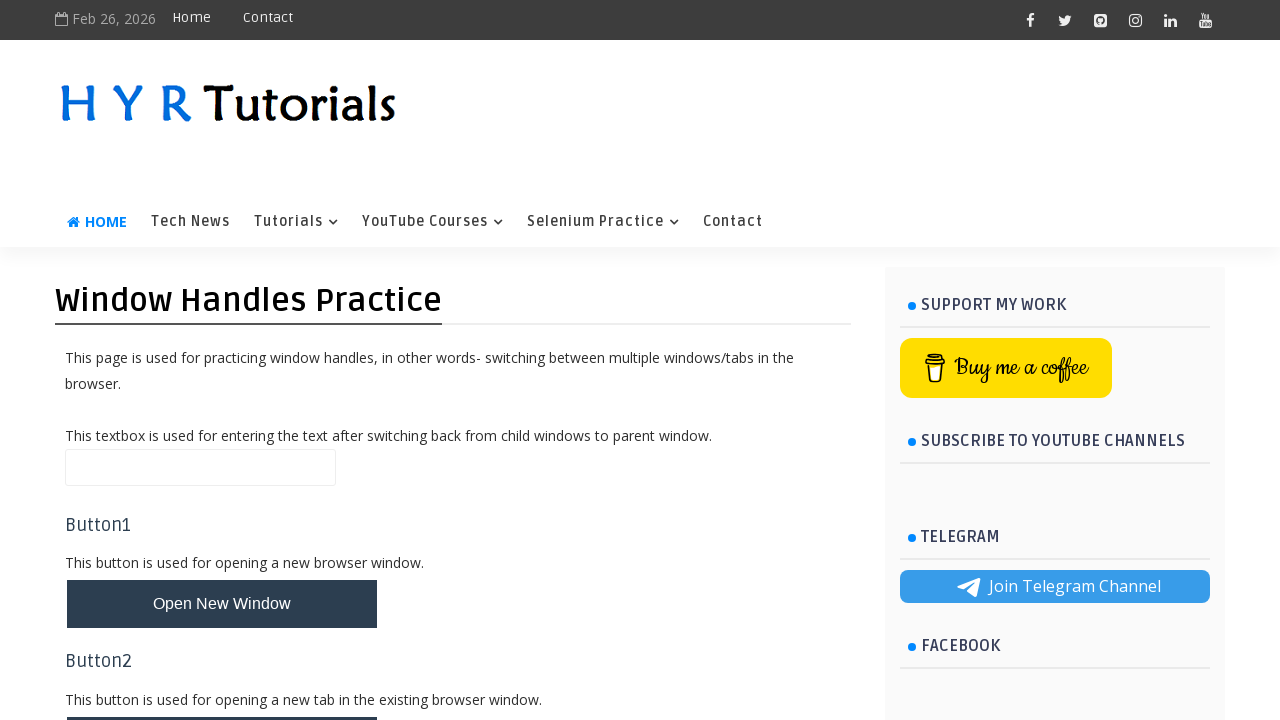

Clicked button to open new tab at (222, 696) on #newTabBtn
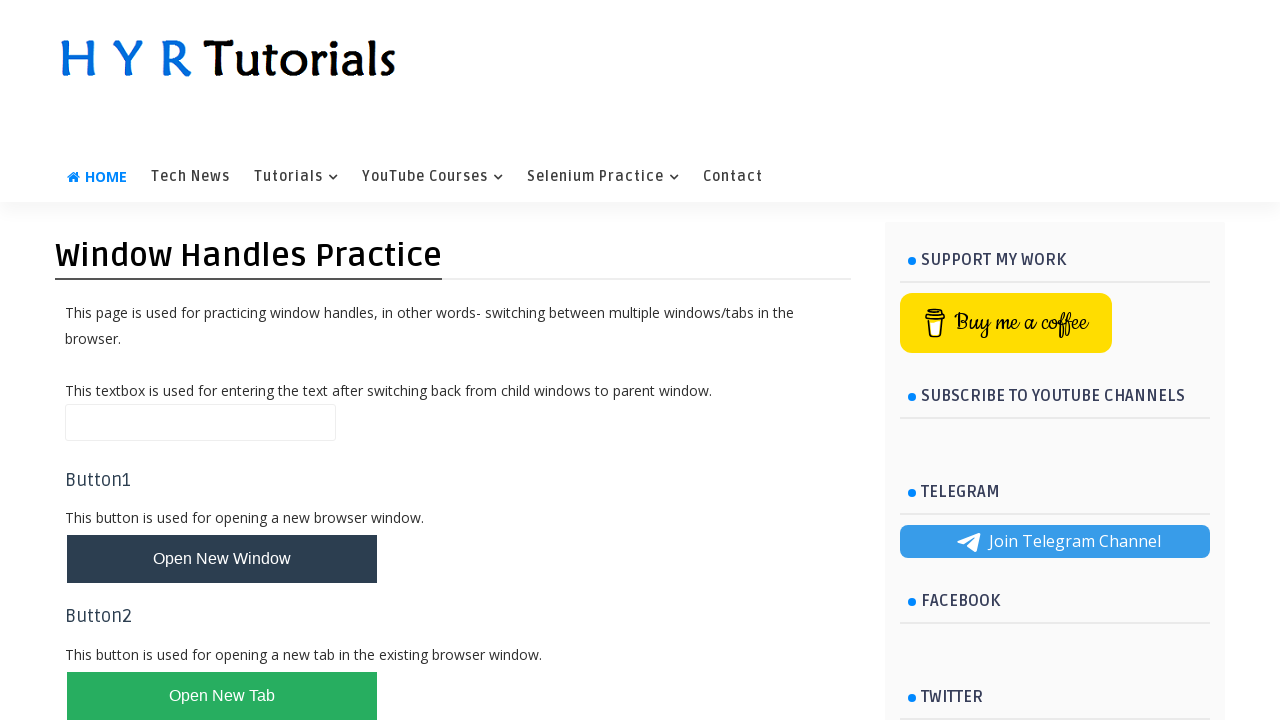

New tab opened and captured
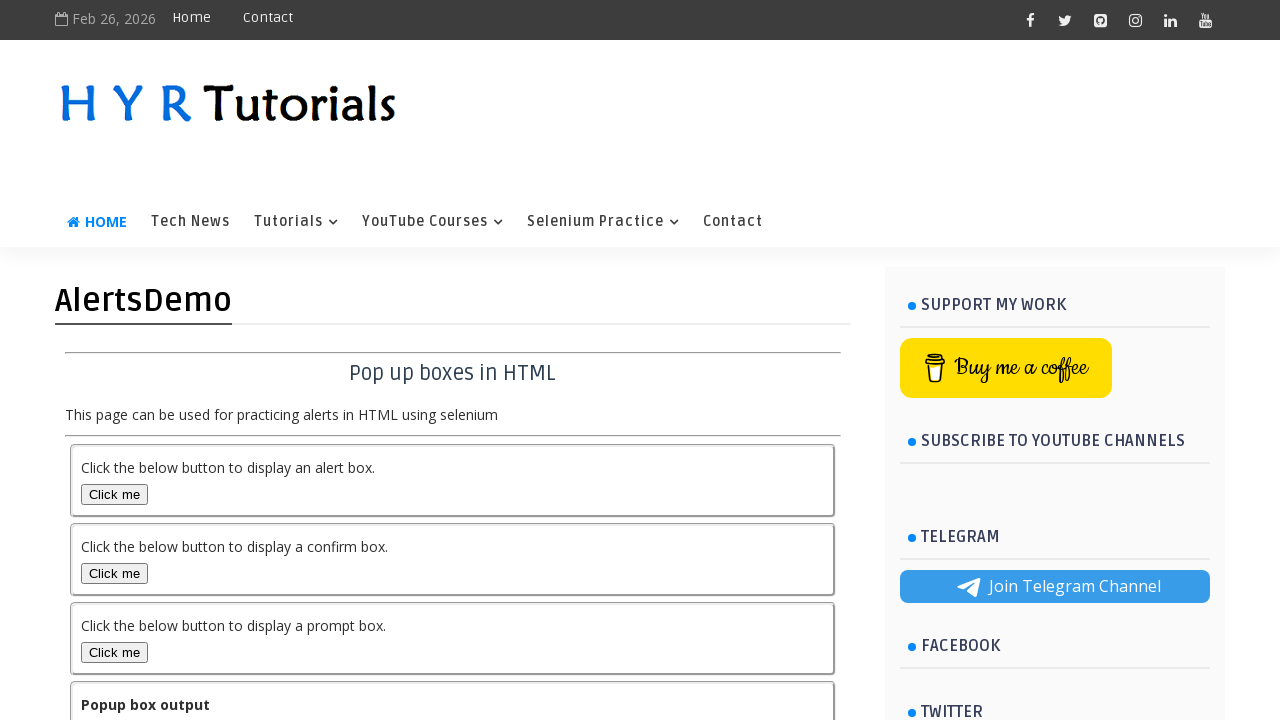

Read output text from new tab: 

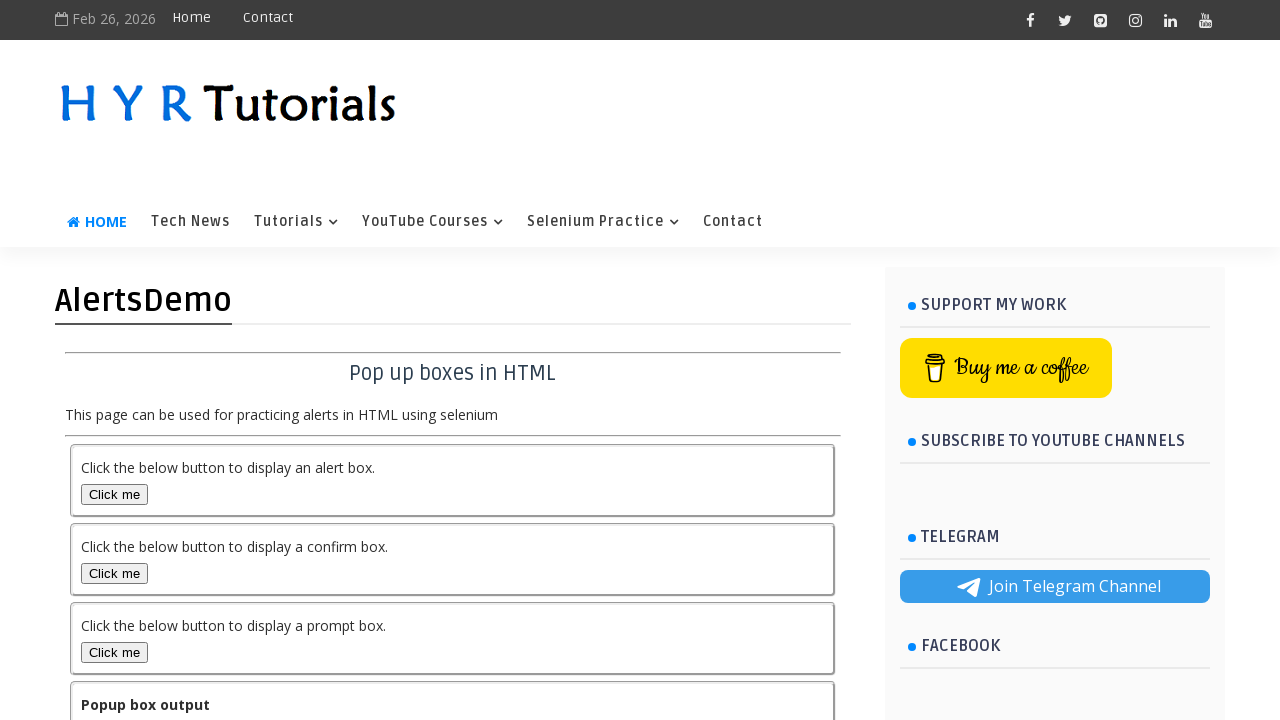

Clicked alert box button at (114, 494) on #alertBox
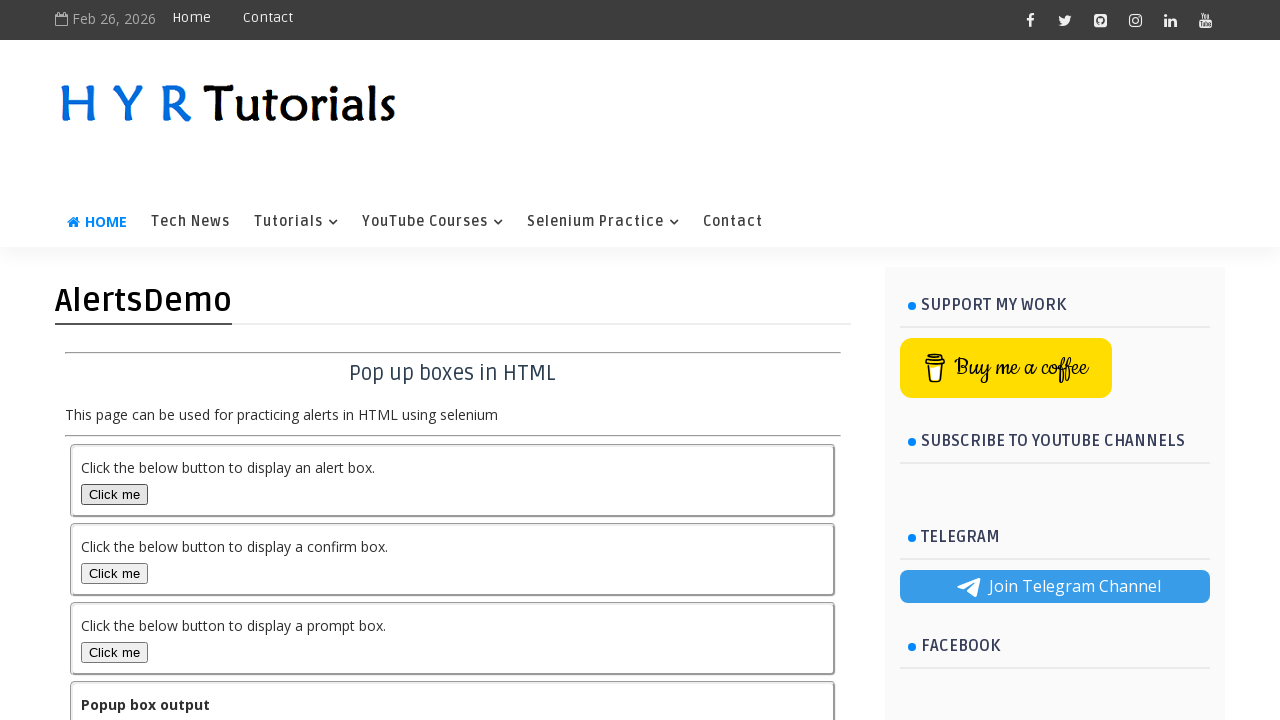

Set up dialog handler to accept alerts
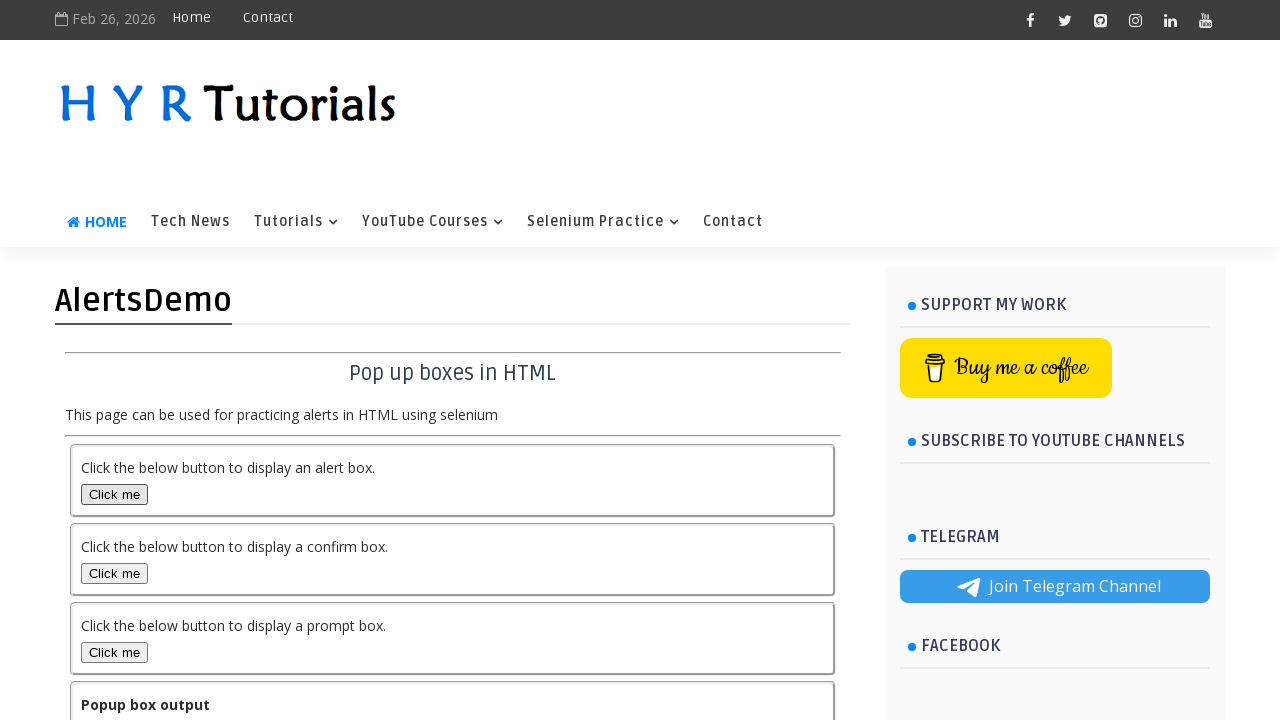

Alert handled, read output: You selected alert popup
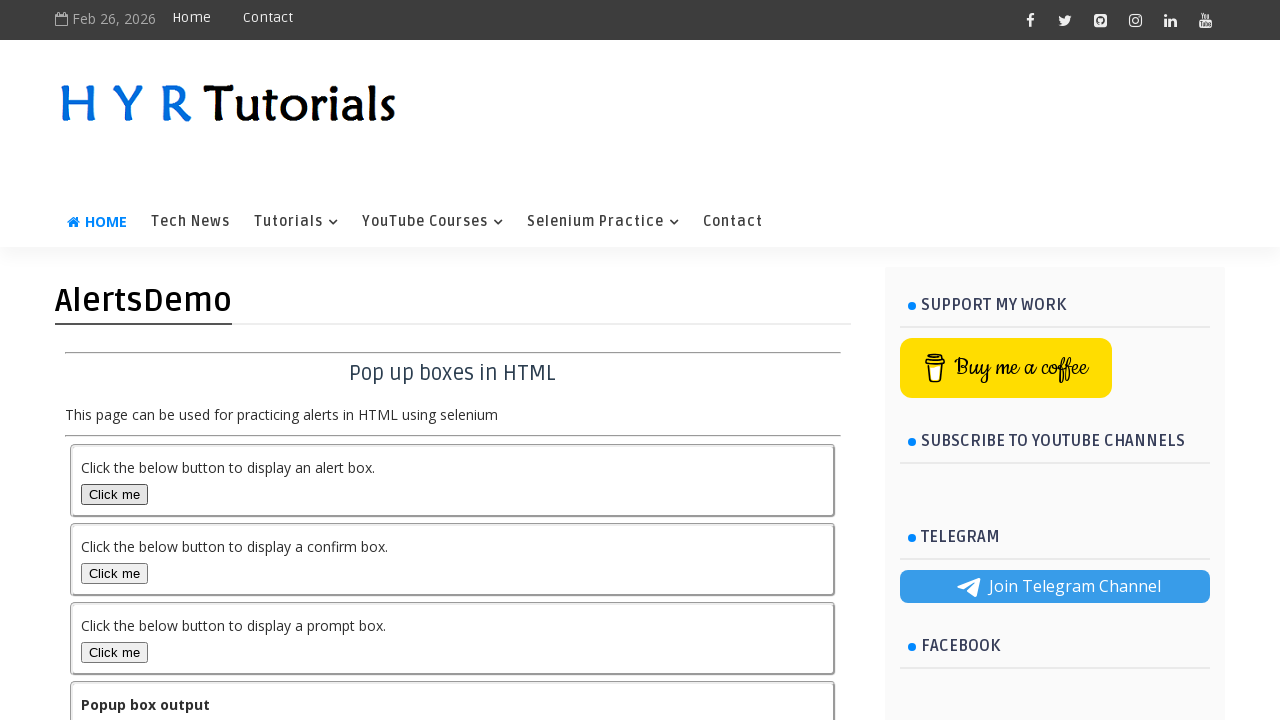

Closed new tab
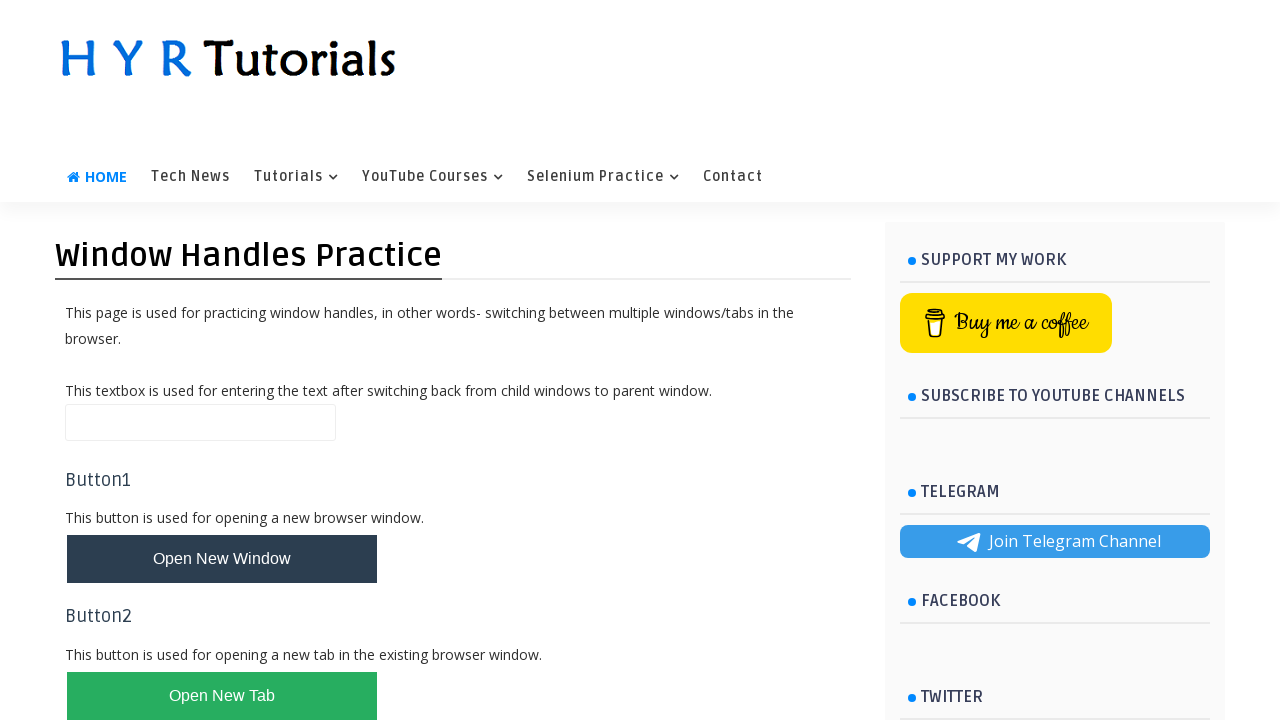

Filled name field with 'HYR Tutorials' in parent window on #name
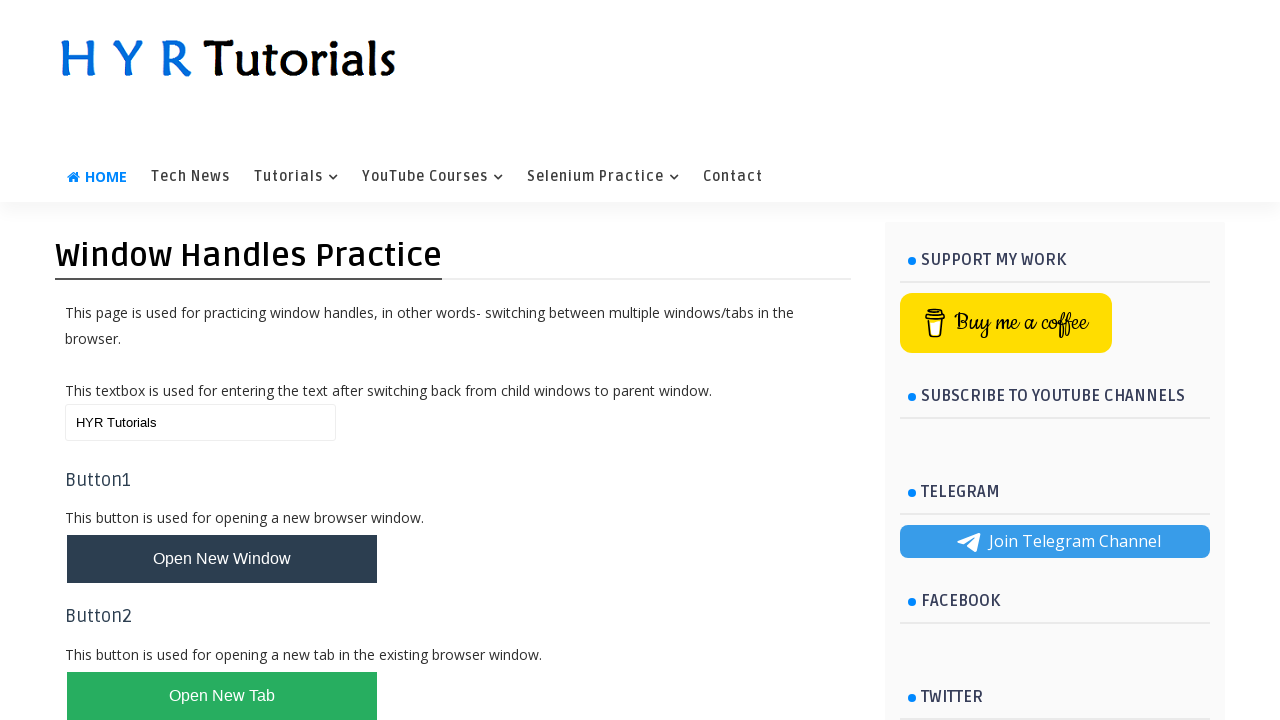

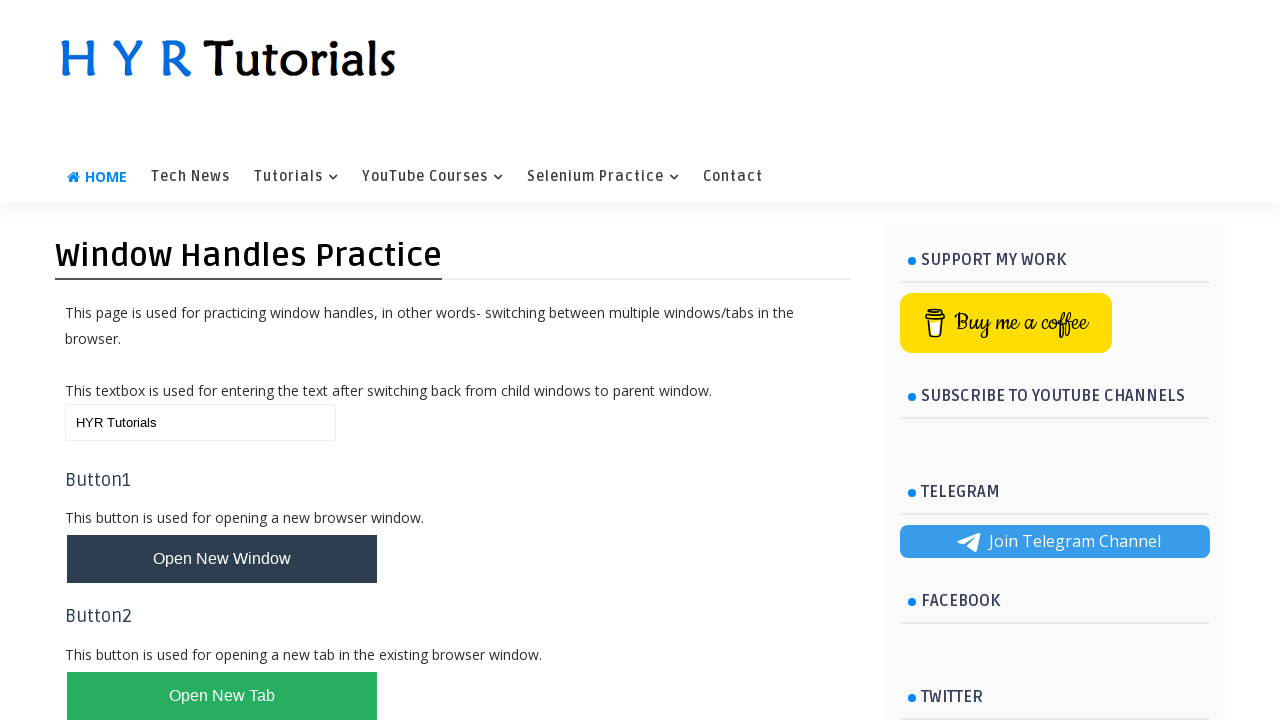